Tests searching for 'ca' and iterating through products to add Carrot to cart

Starting URL: https://rahulshettyacademy.com/seleniumPractise/#/

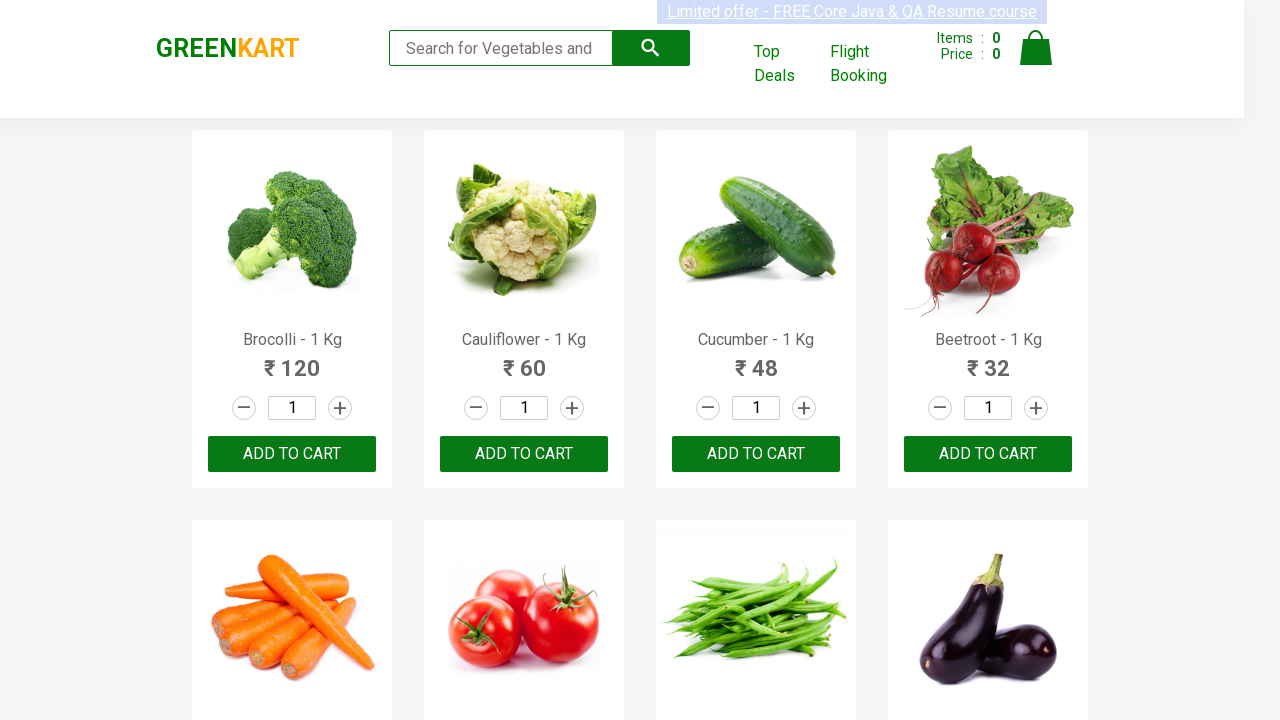

Filled search field with 'ca' on .search-keyword
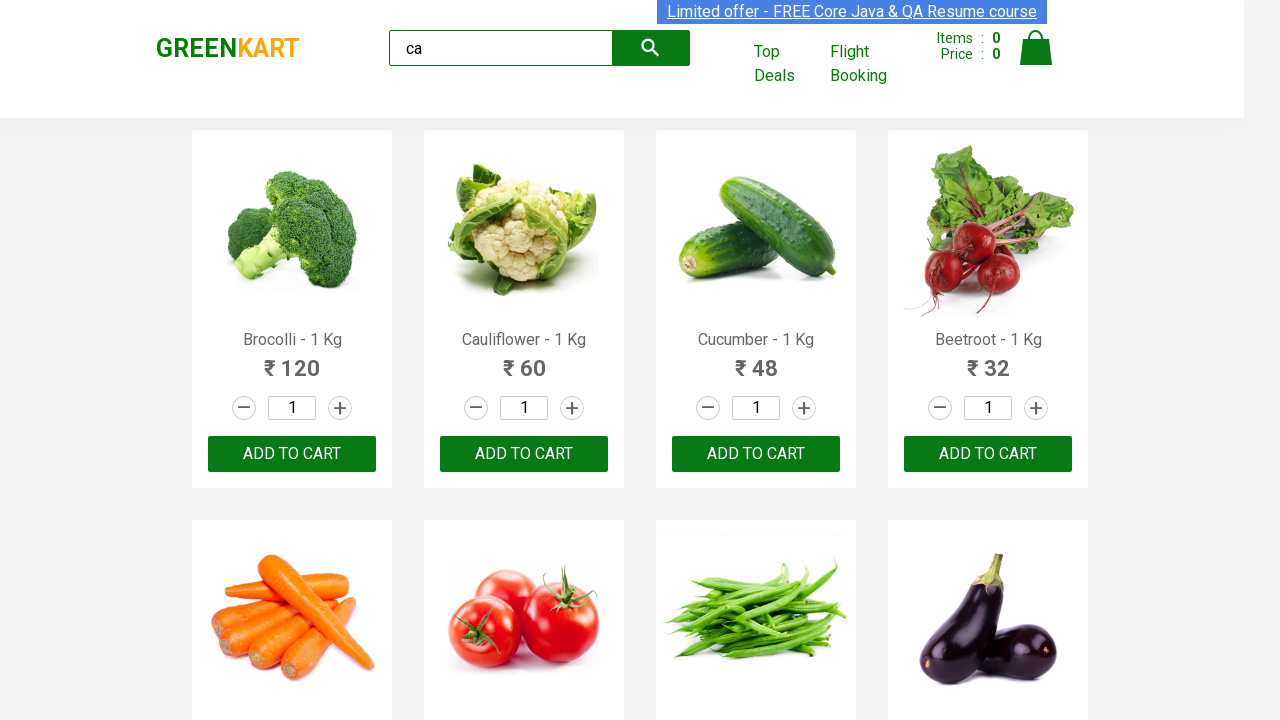

Products loaded after searching for 'ca'
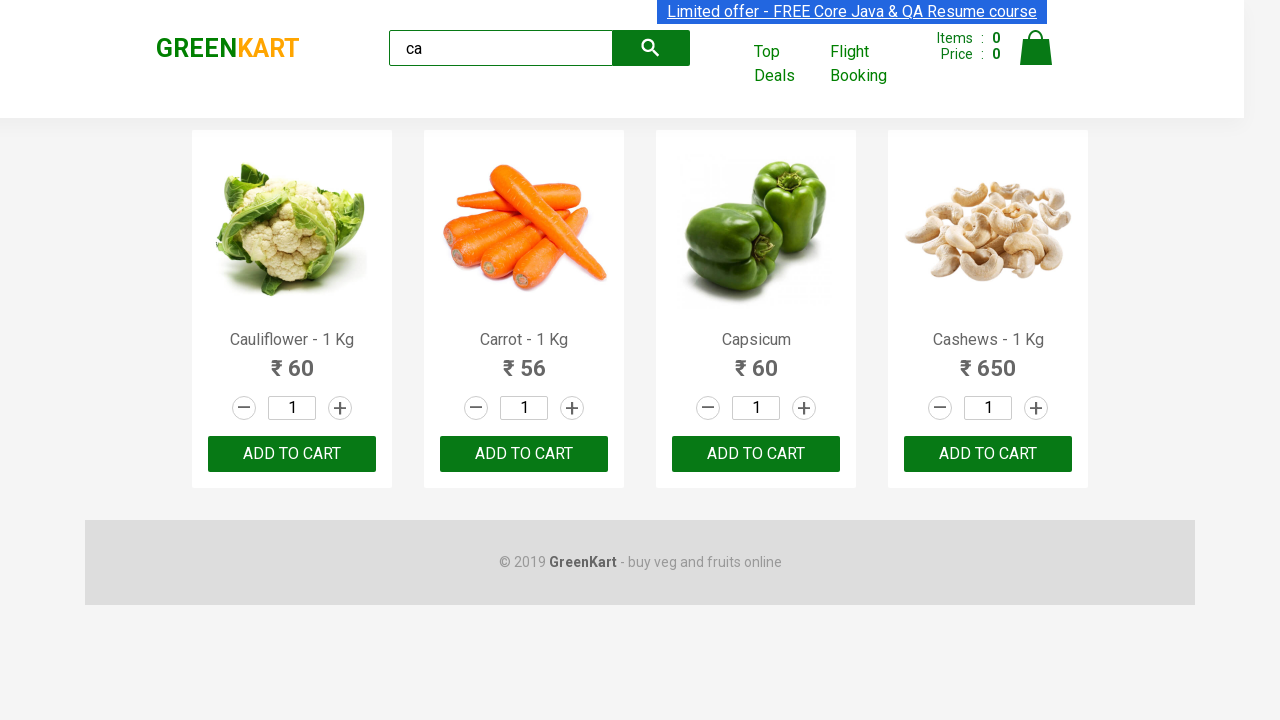

Retrieved all product elements from search results
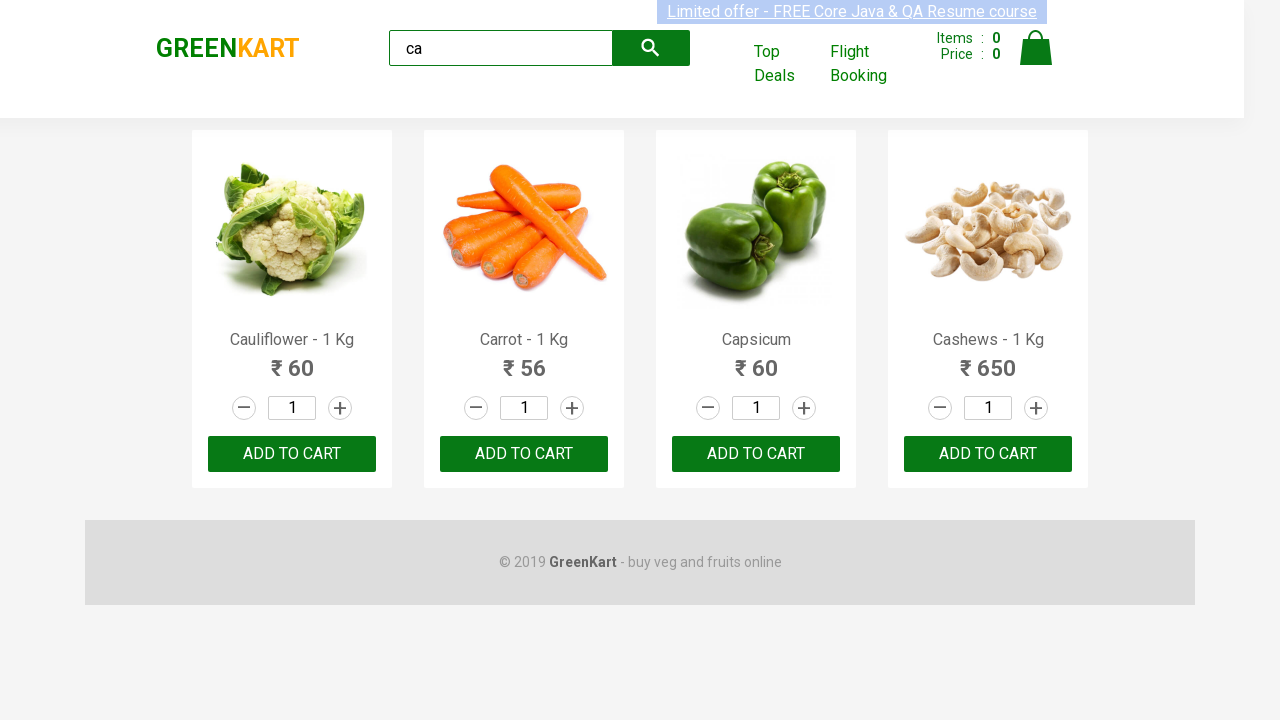

Retrieved product name: 'Cauliflower - 1 Kg'
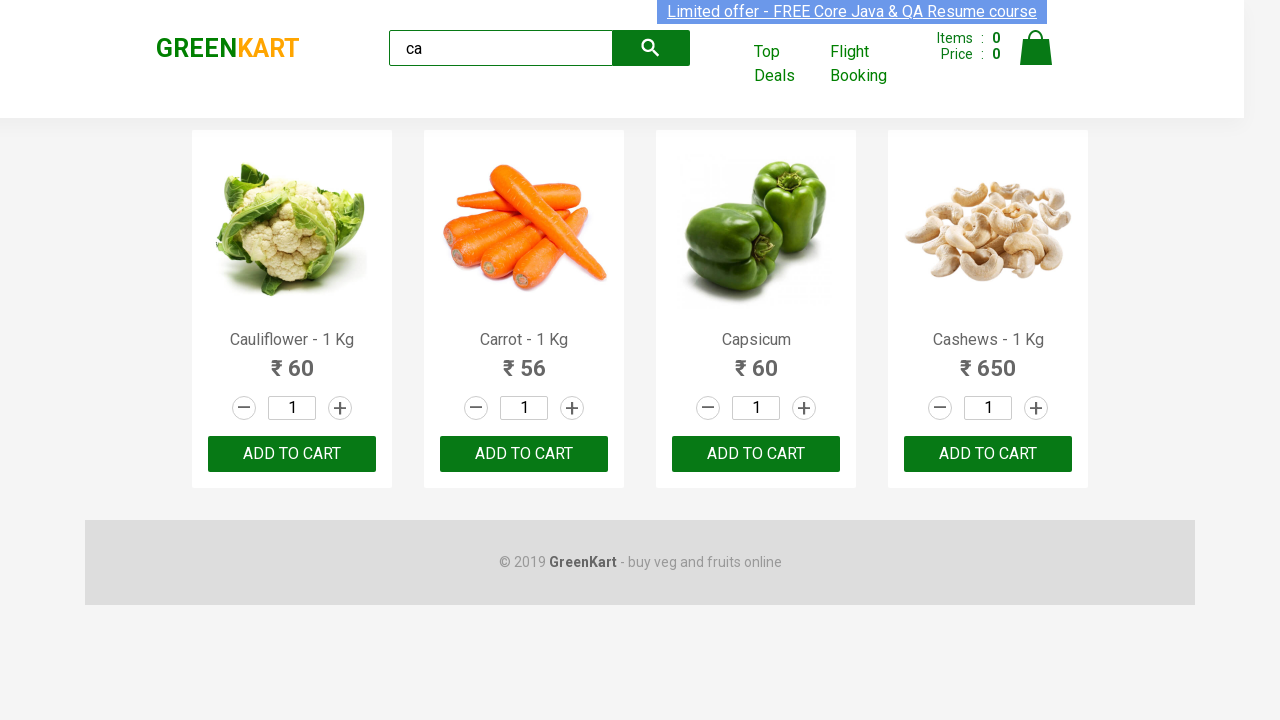

Retrieved product name: 'Carrot - 1 Kg'
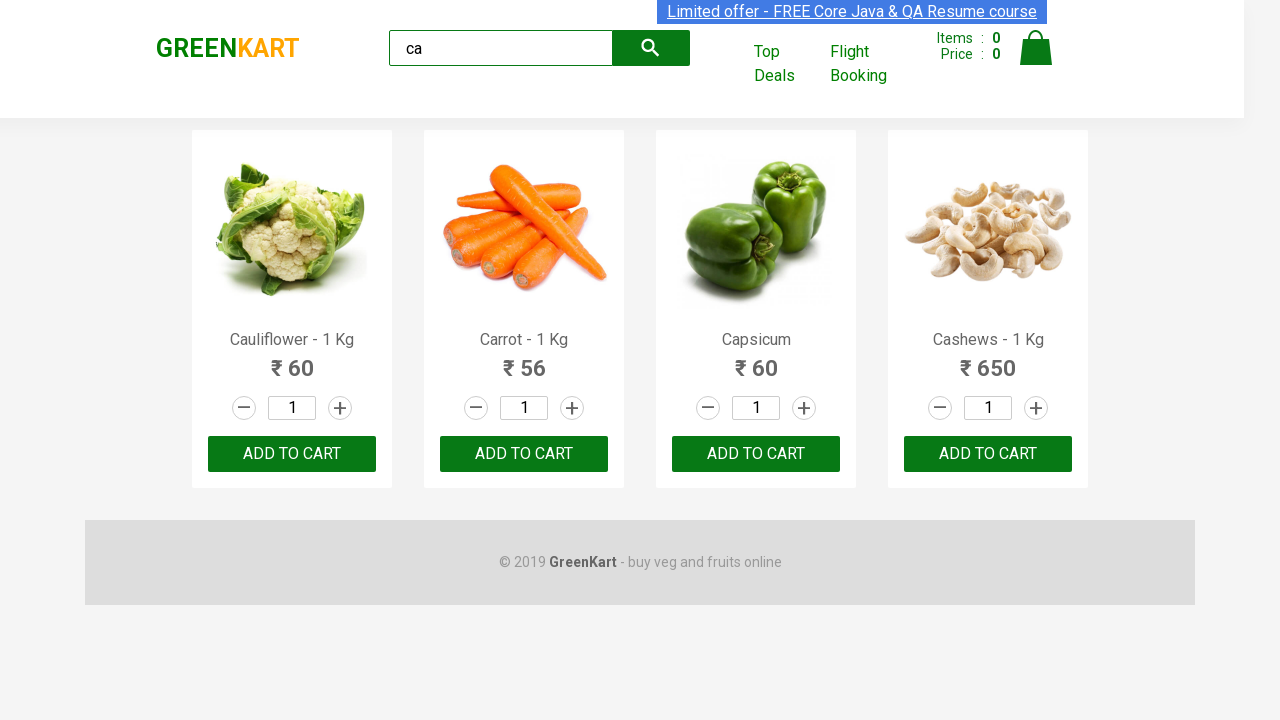

Clicked 'ADD TO CART' button for Carrot product at (524, 454) on .products .product >> nth=1 >> button:has-text("ADD TO CART")
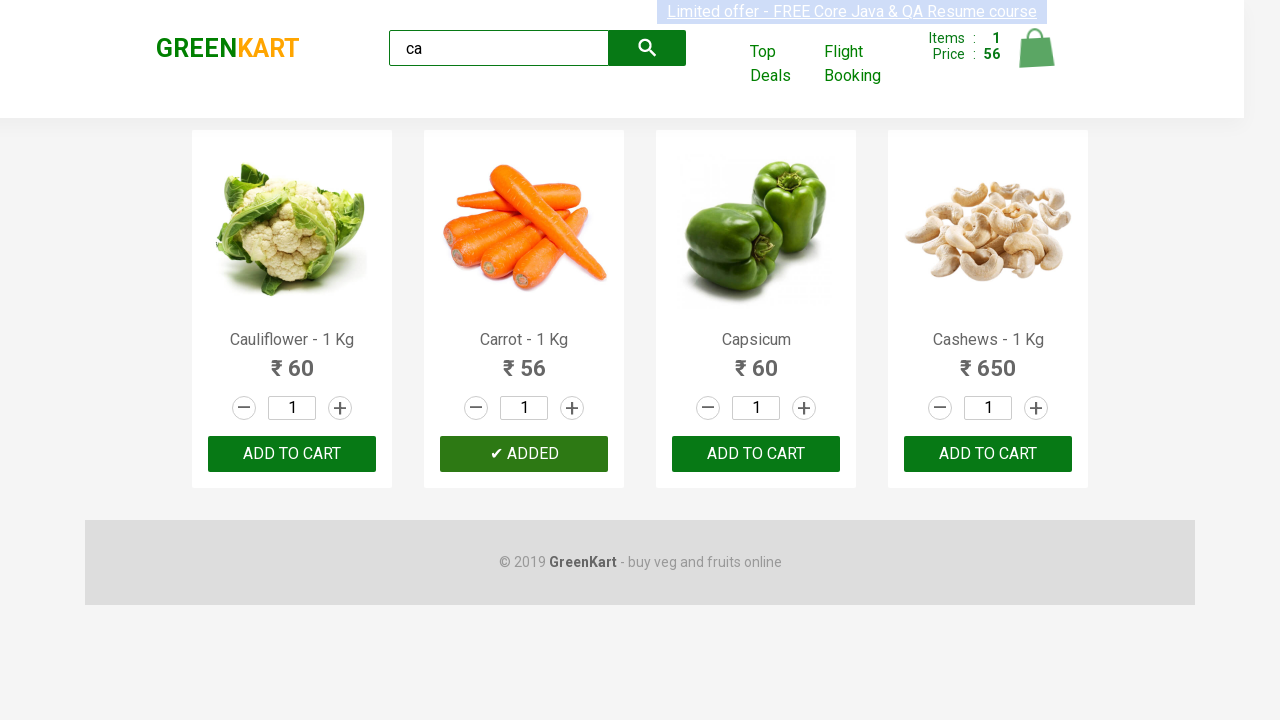

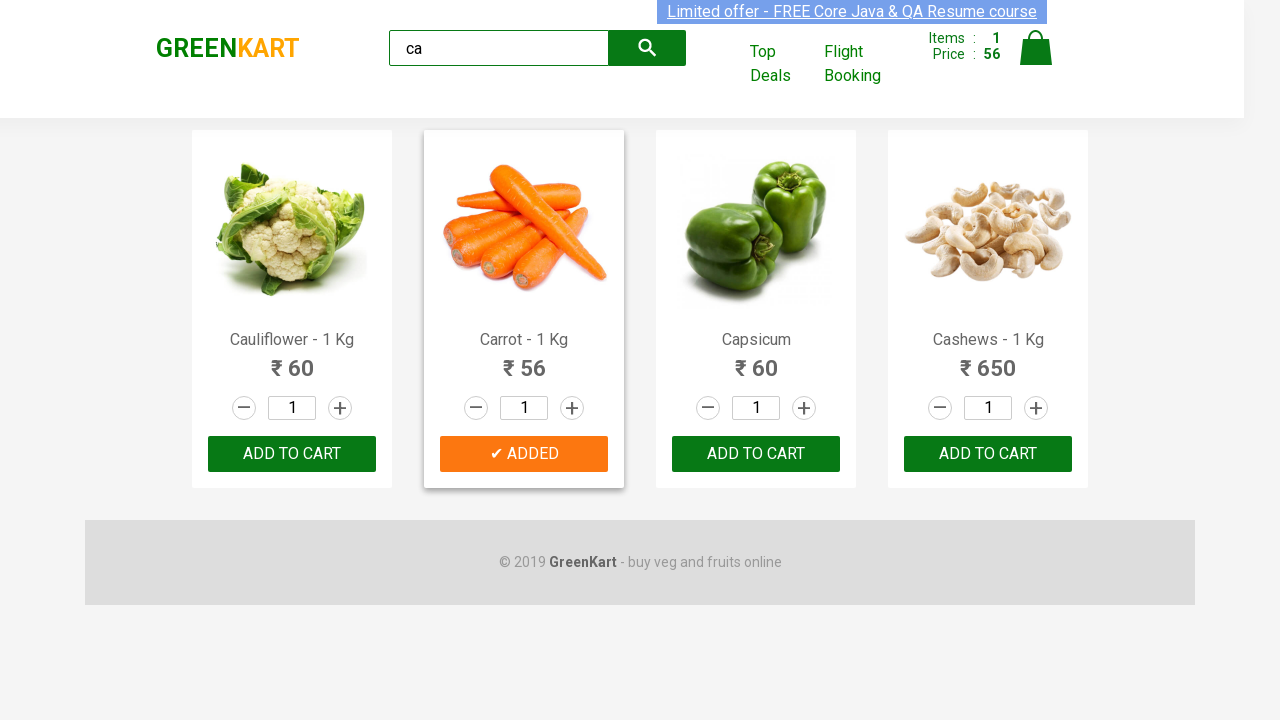